Navigates to a textbox test page and verifies the page loads by checking the title

Starting URL: http://only-testing-blog.blogspot.in/2014/01/textbox.html

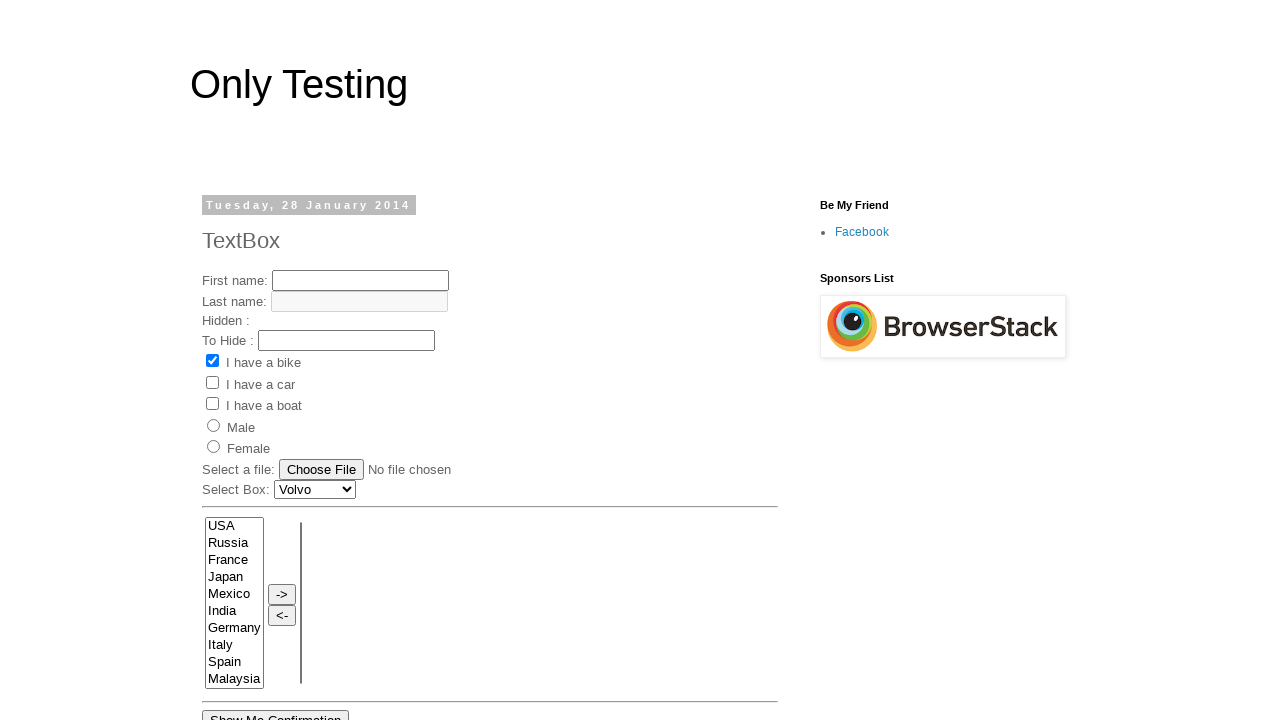

Waited for page to reach domcontentloaded state
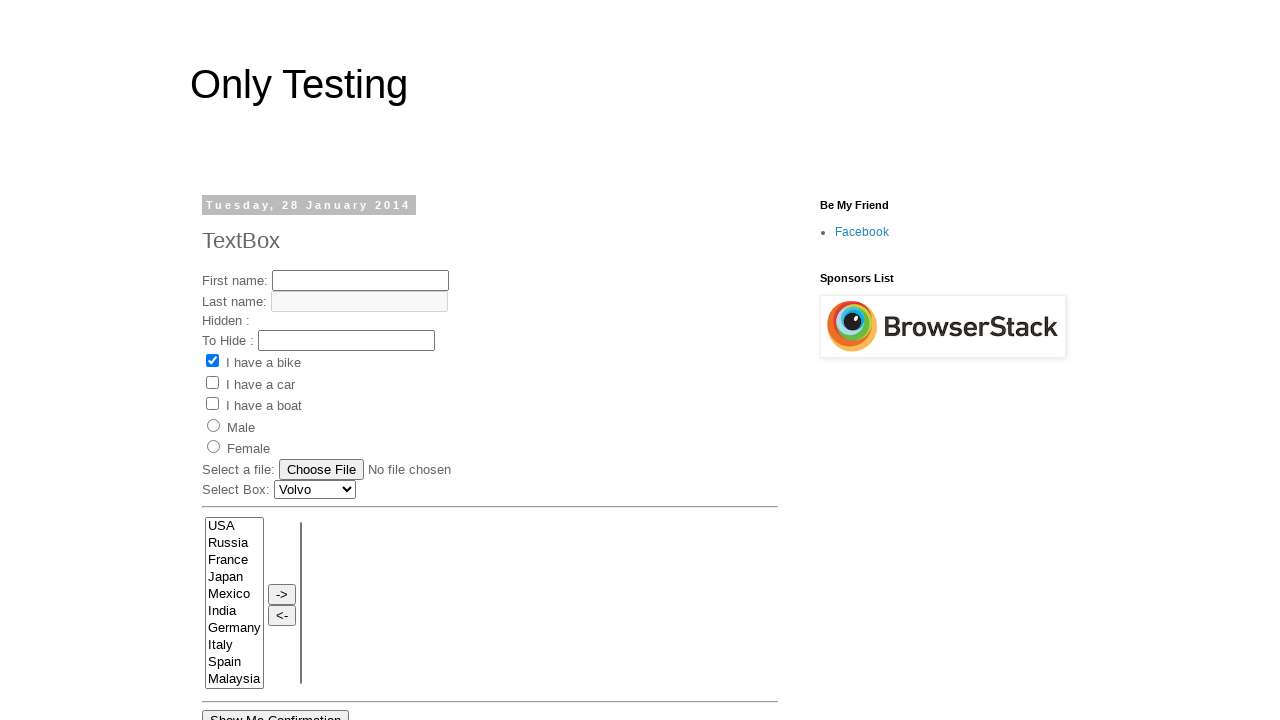

Retrieved page title: Only Testing: TextBox
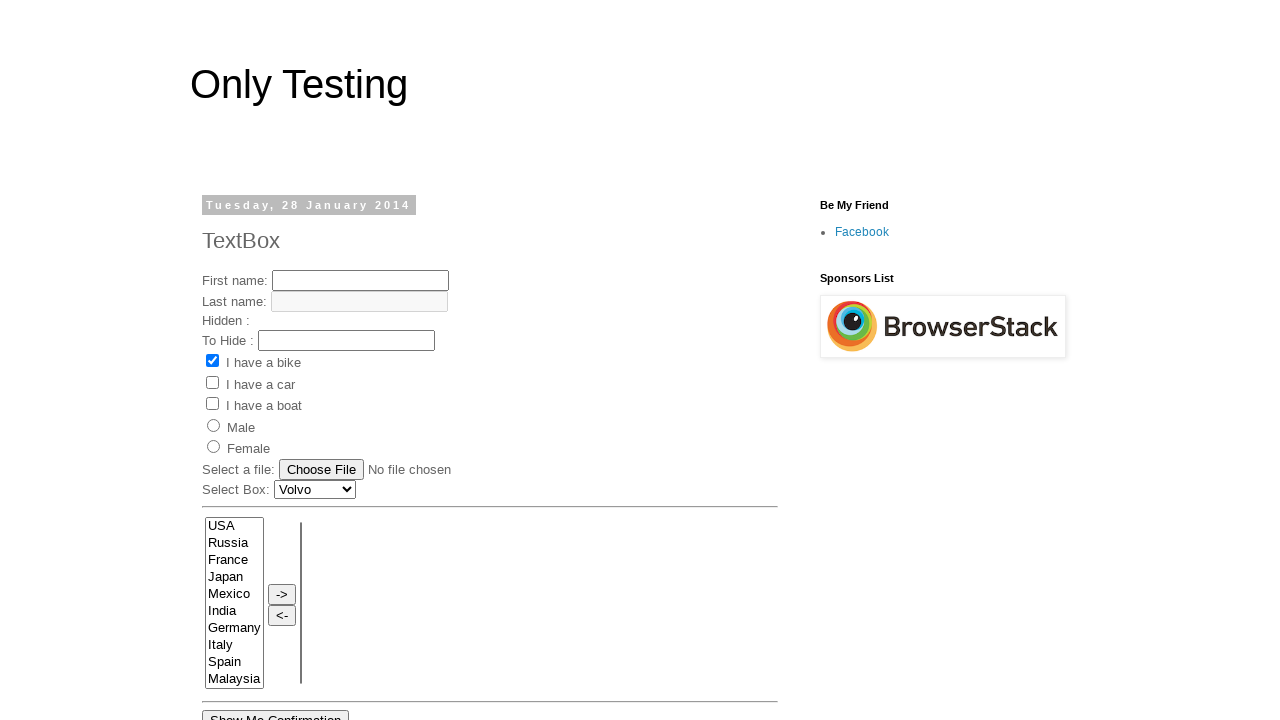

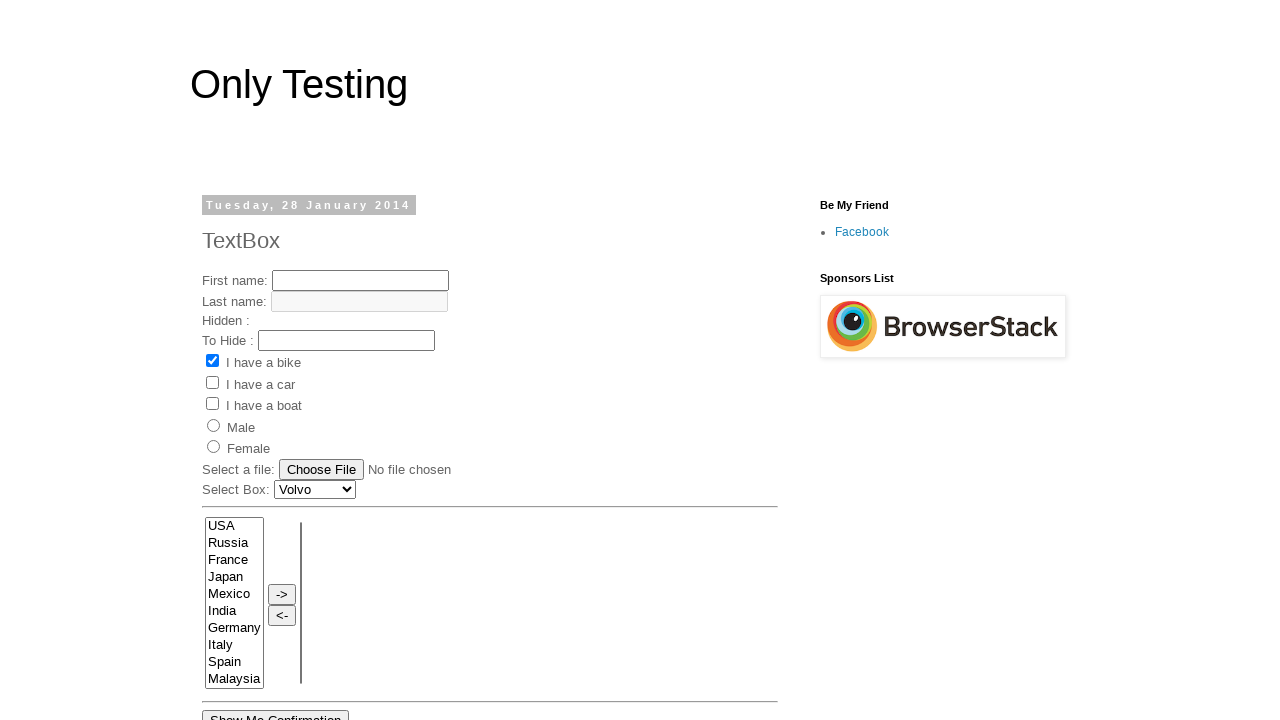